Tests clicking a button identified by its CSS class on a UI testing playground page

Starting URL: http://uitestingplayground.com/classattr

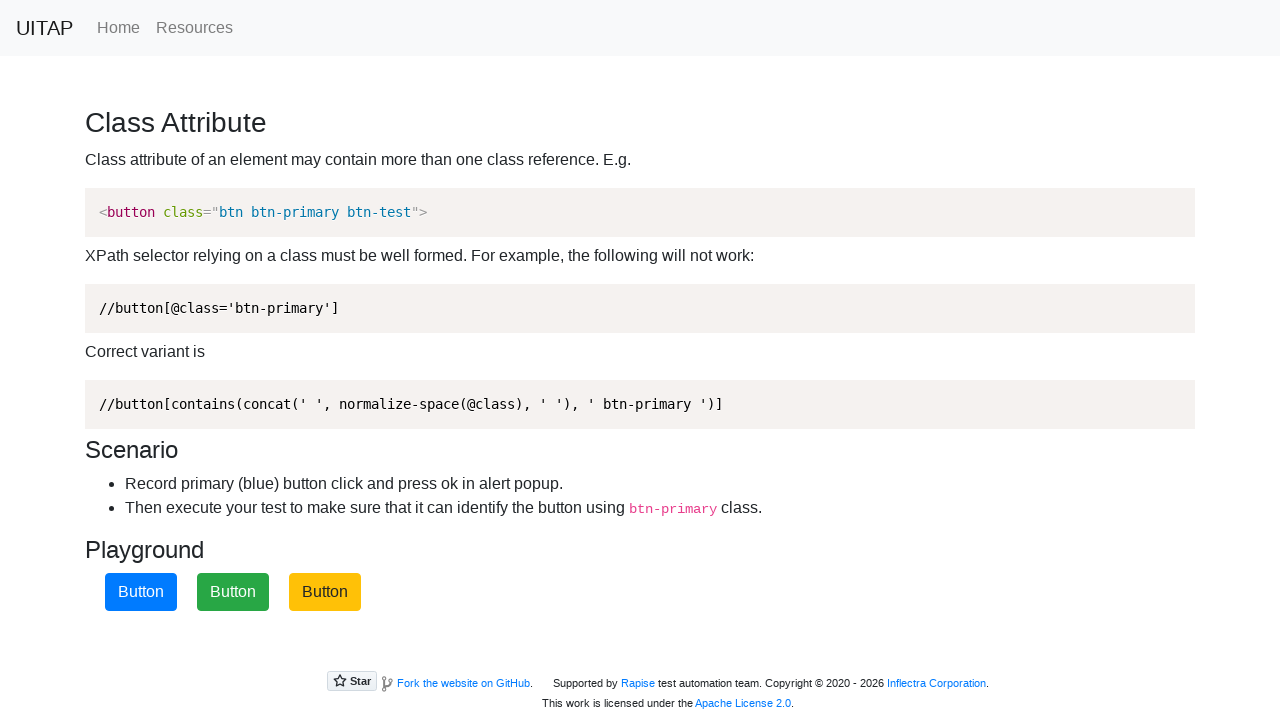

Clicked button with CSS class 'btn-primary' at (141, 592) on .btn-primary
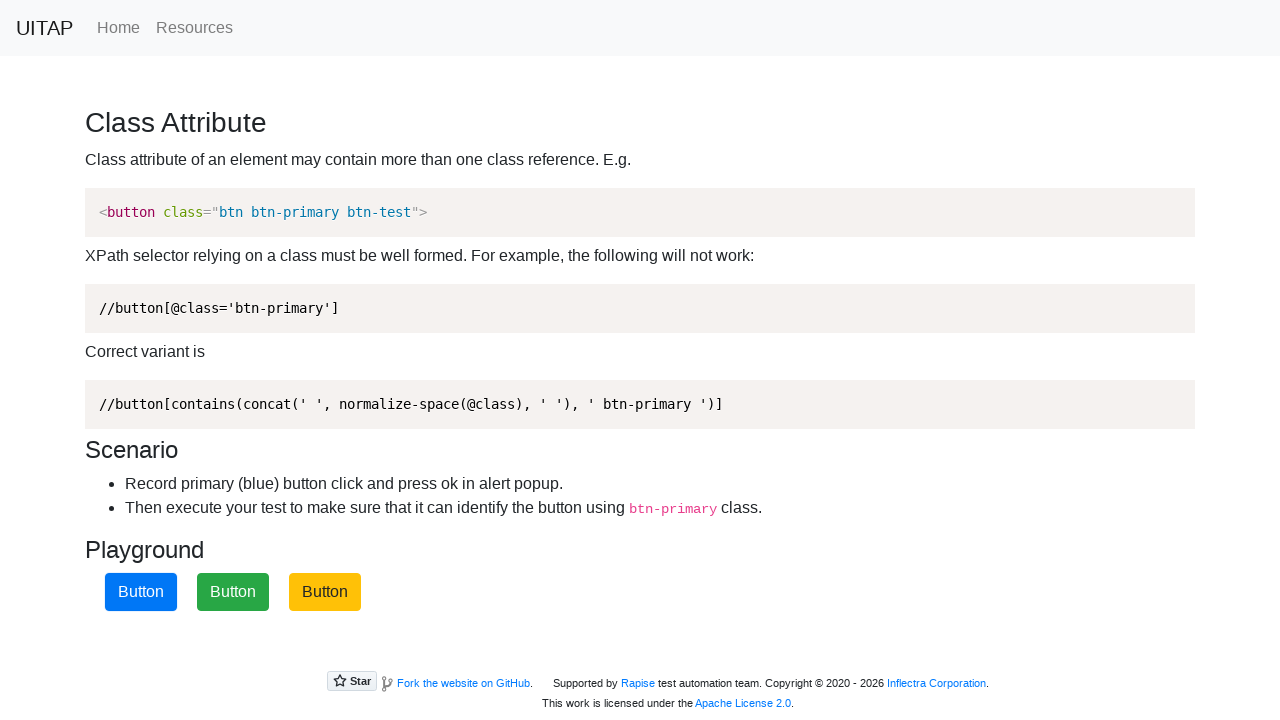

Set up dialog handler to accept alerts
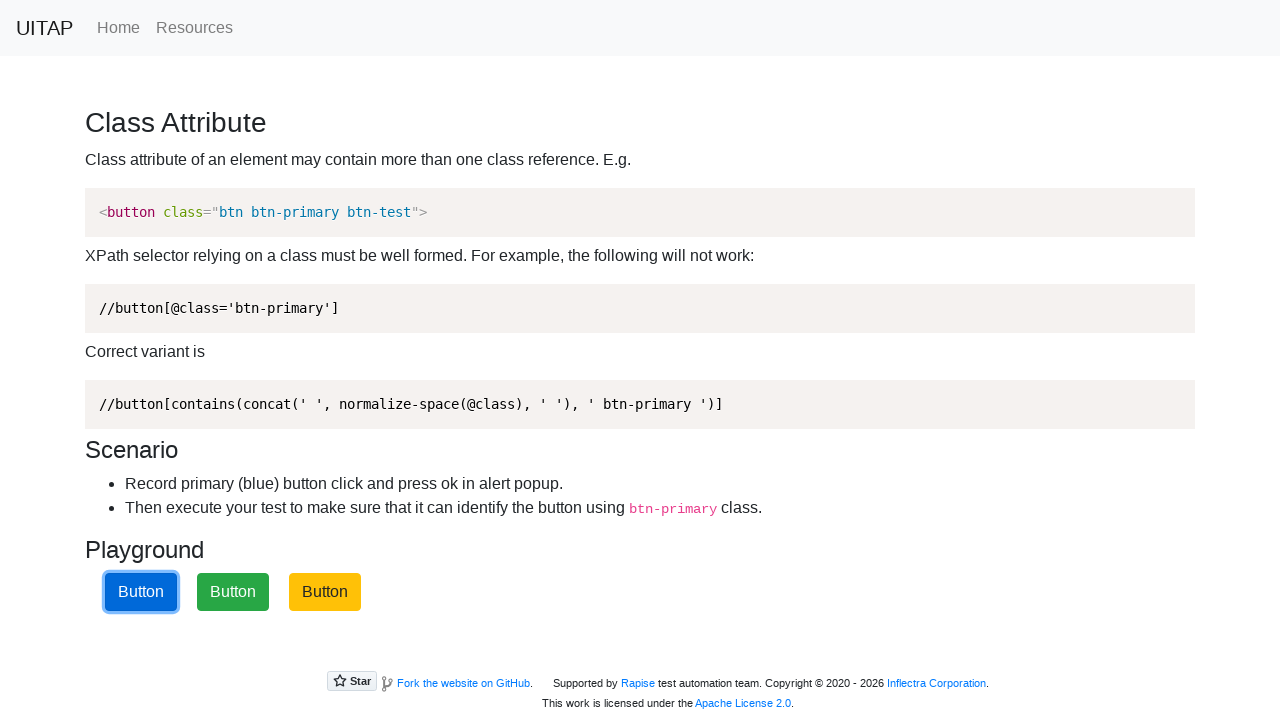

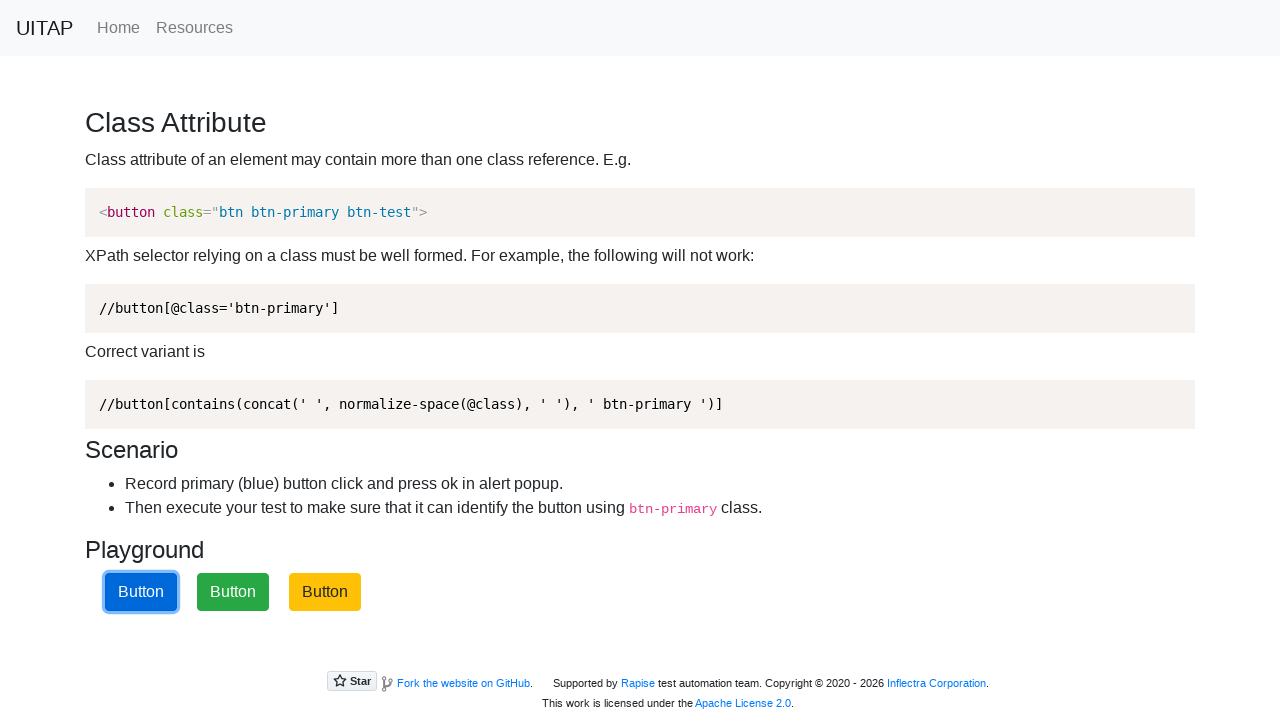